Tests checkbox functionality on LeafGround practice page by clicking checkboxes and interacting with a dropdown multi-select element

Starting URL: https://www.leafground.com/checkbox.xhtml

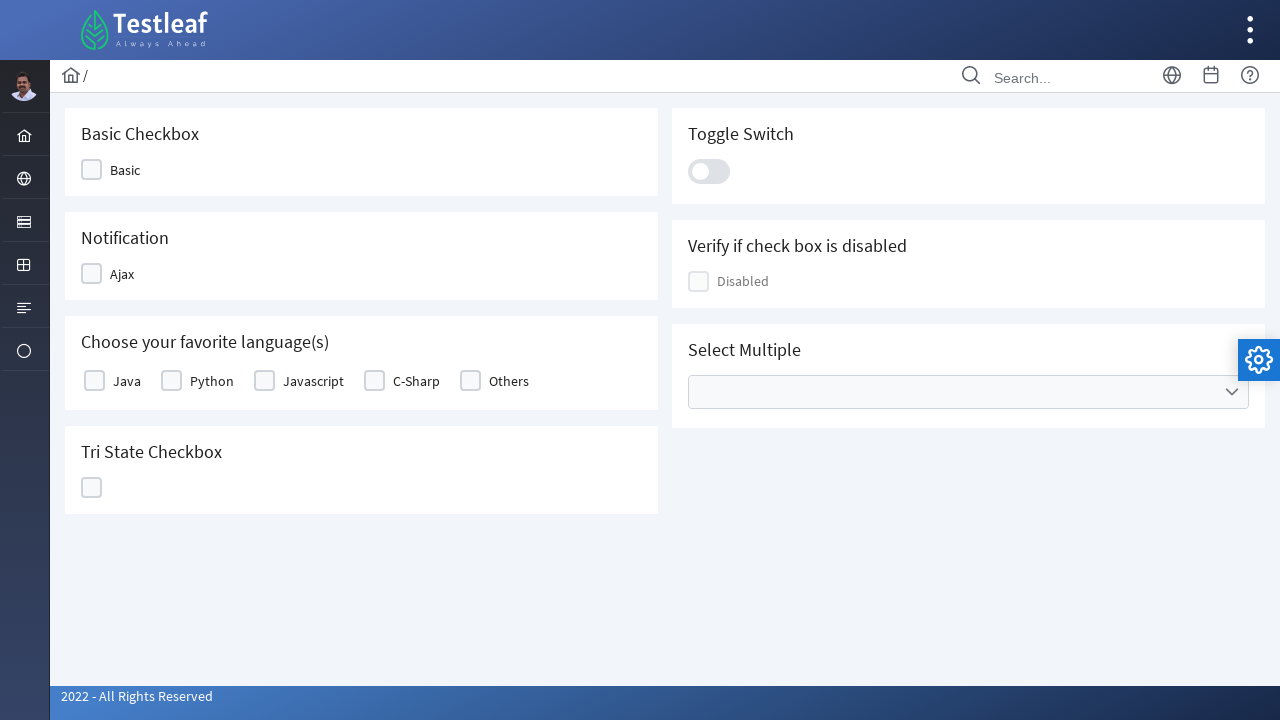

Clicked first checkbox at (92, 170) on xpath=//*[@id='j_idt87:j_idt89']/div[2]
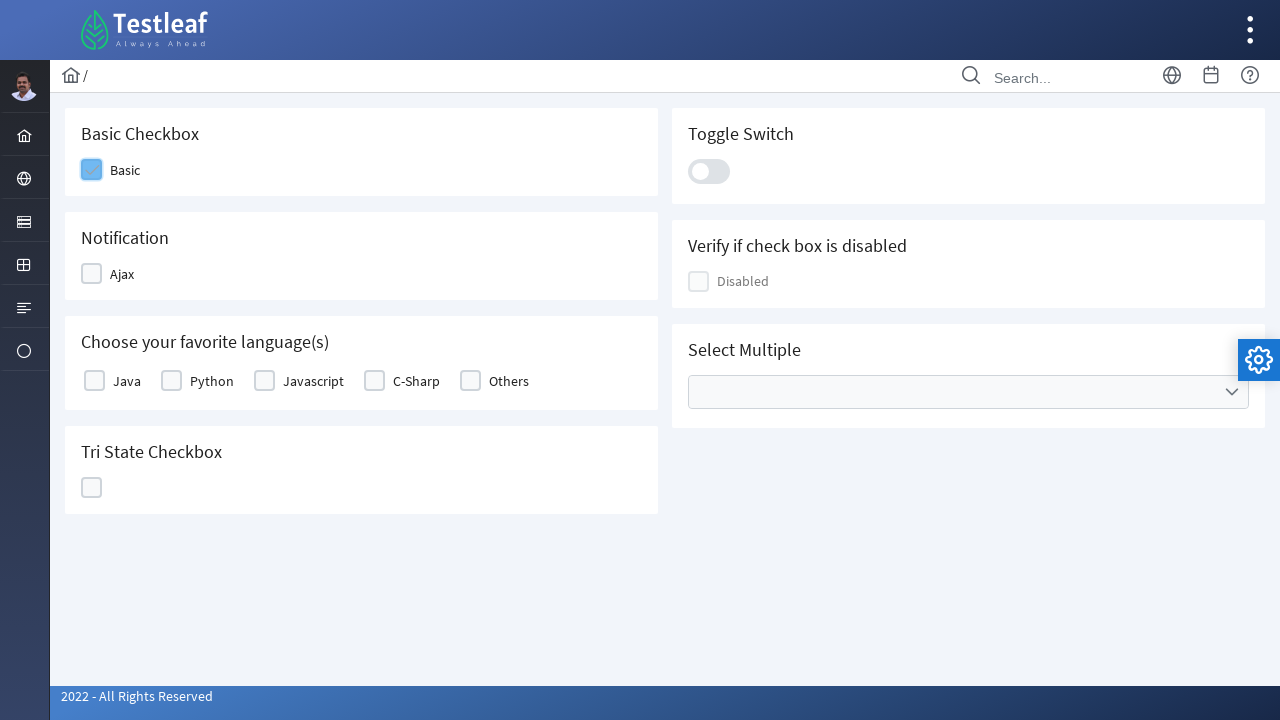

Clicked notify checkbox at (92, 274) on xpath=//*[@id='j_idt87:j_idt91']/div[2]
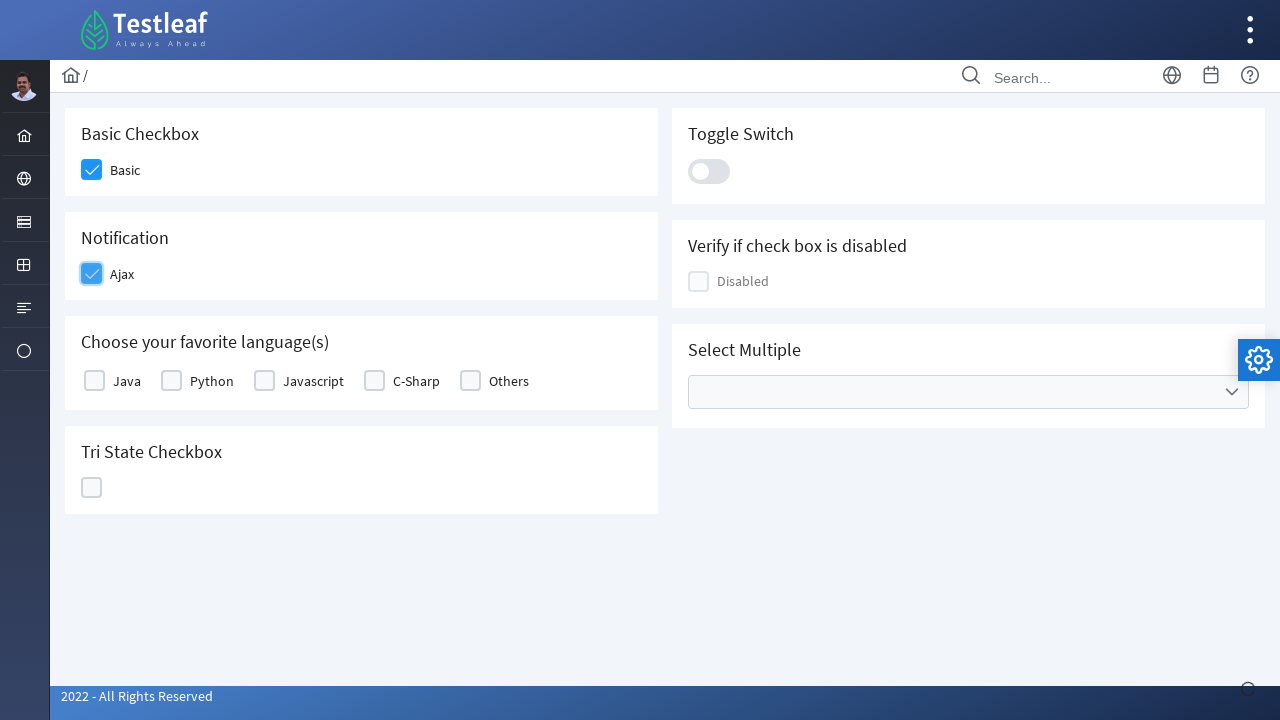

Clicked on multi-select dropdown at (968, 392) on xpath=//*[@id='j_idt87:multiple']/ul
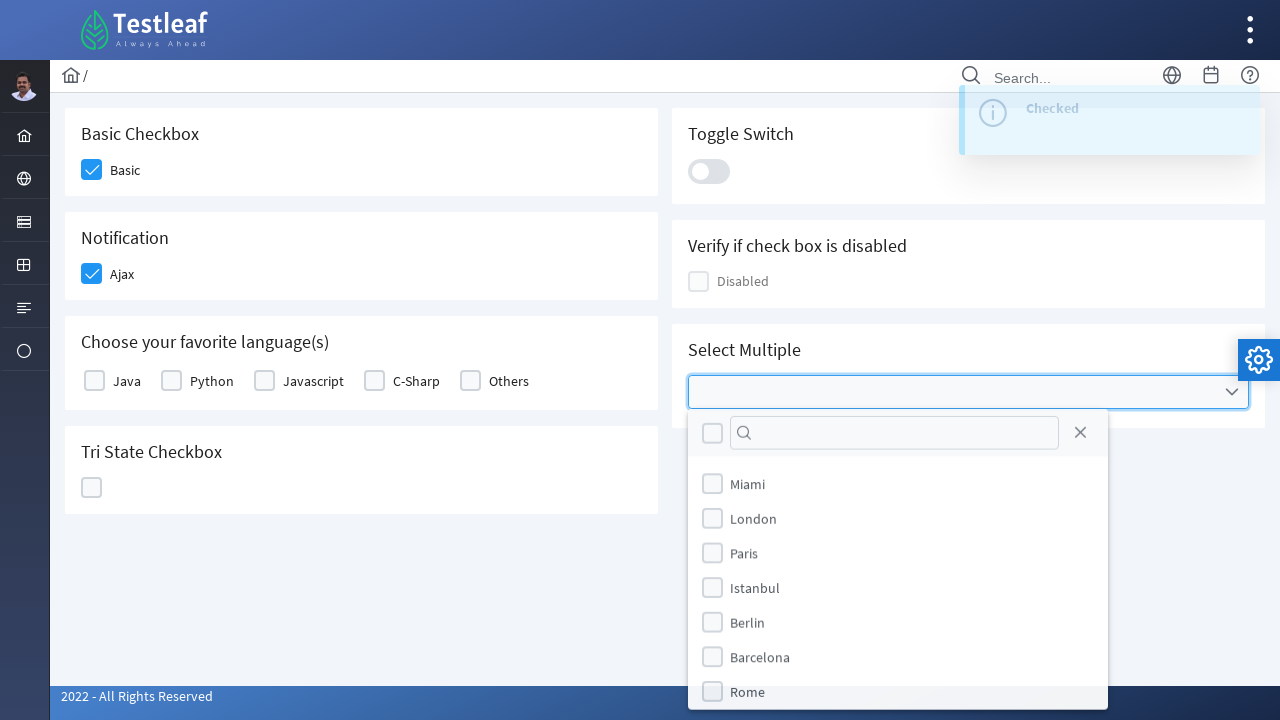

Hovered over first option in dropdown panel at (712, 484) on xpath=//*[@id='j_idt87:multiple_panel']/div[2]/ul/li[1]/div/div[2]
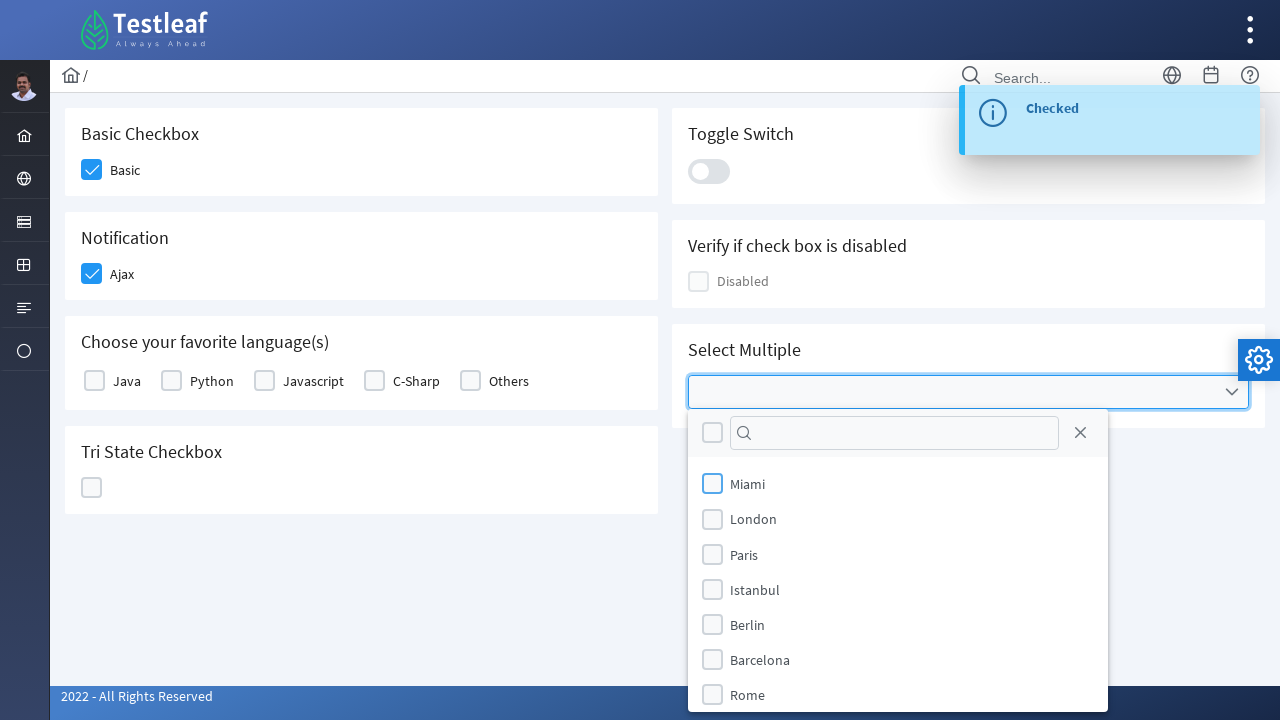

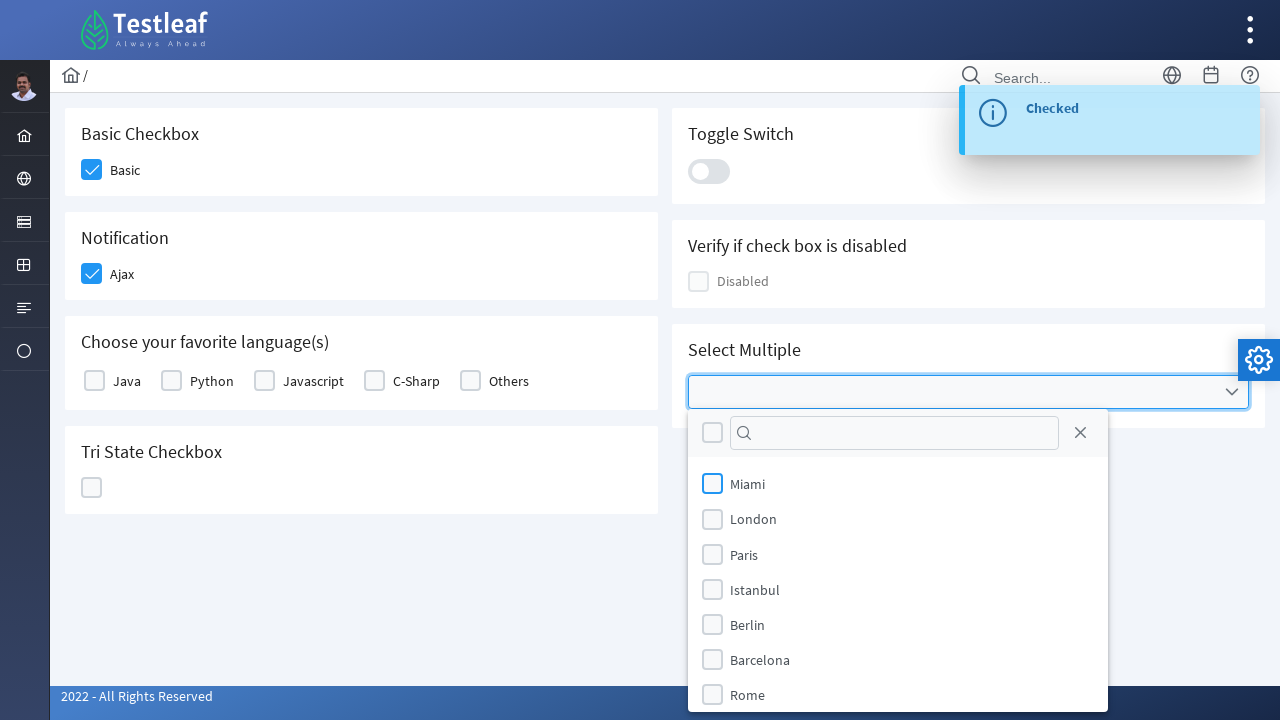